Tests hover functionality by hovering over an avatar image and verifying that additional user information (caption) becomes visible.

Starting URL: http://the-internet.herokuapp.com/hovers

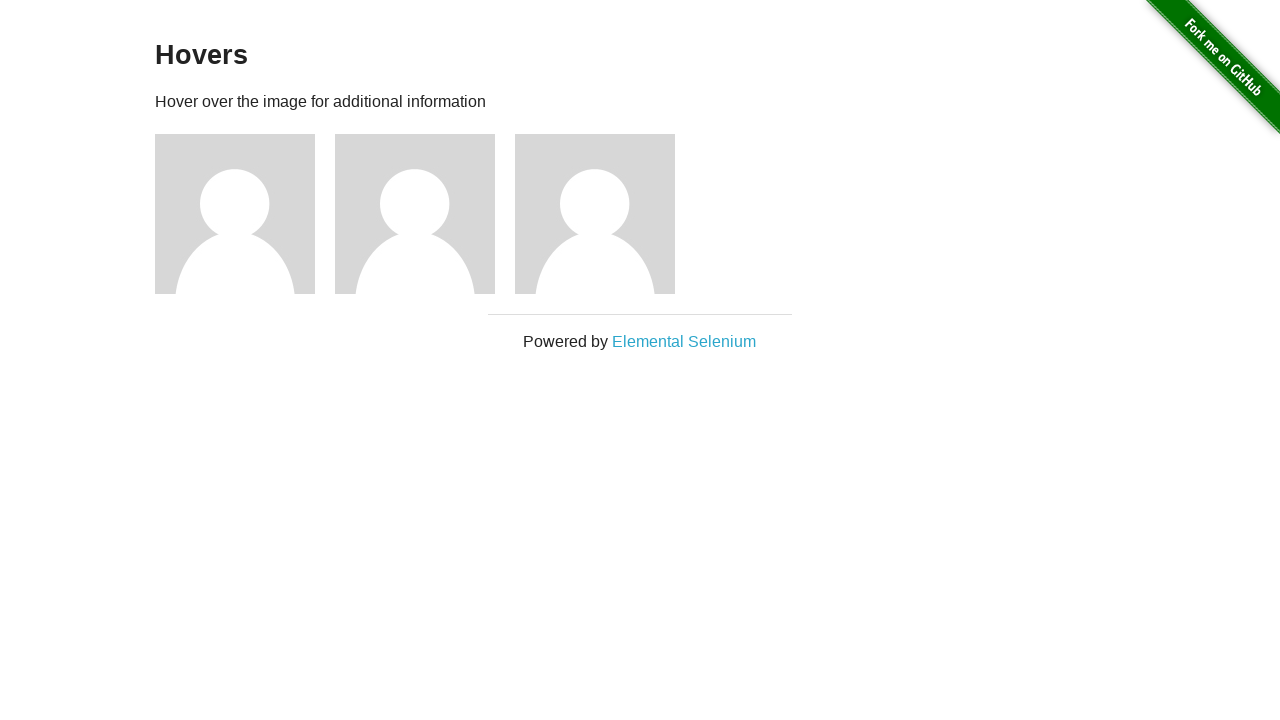

Navigated to hovers page
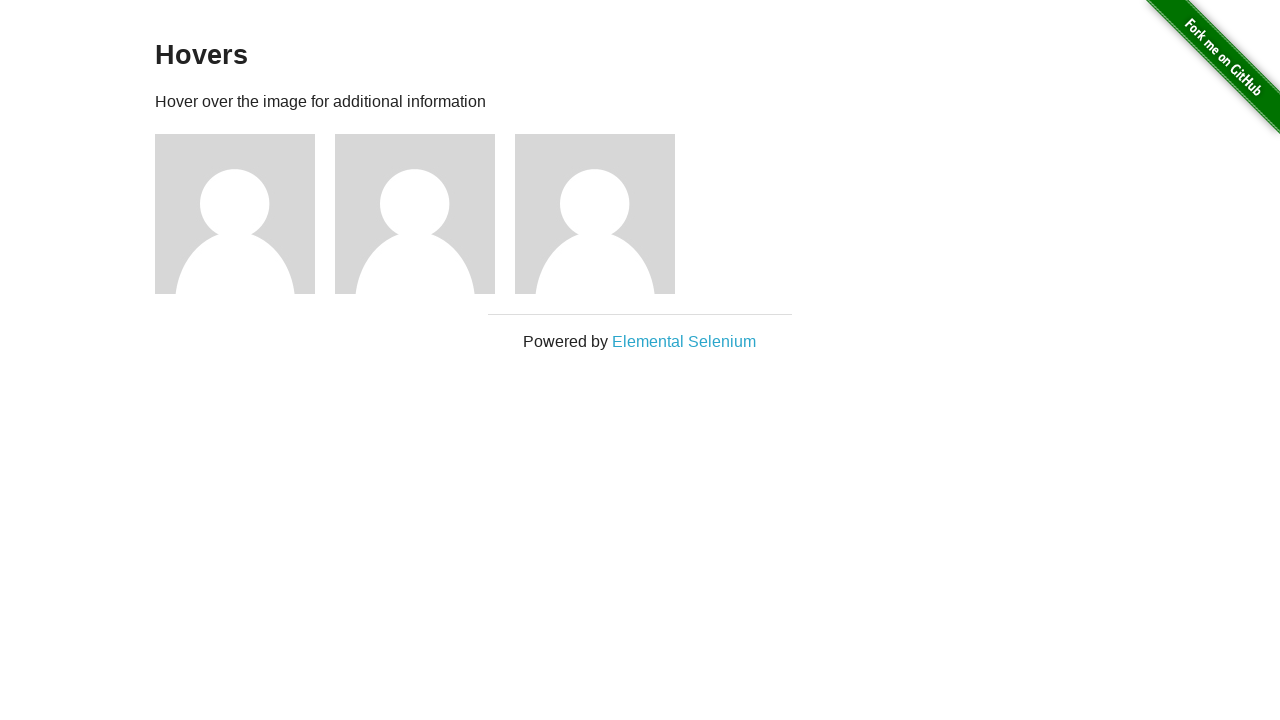

Located the first avatar figure element
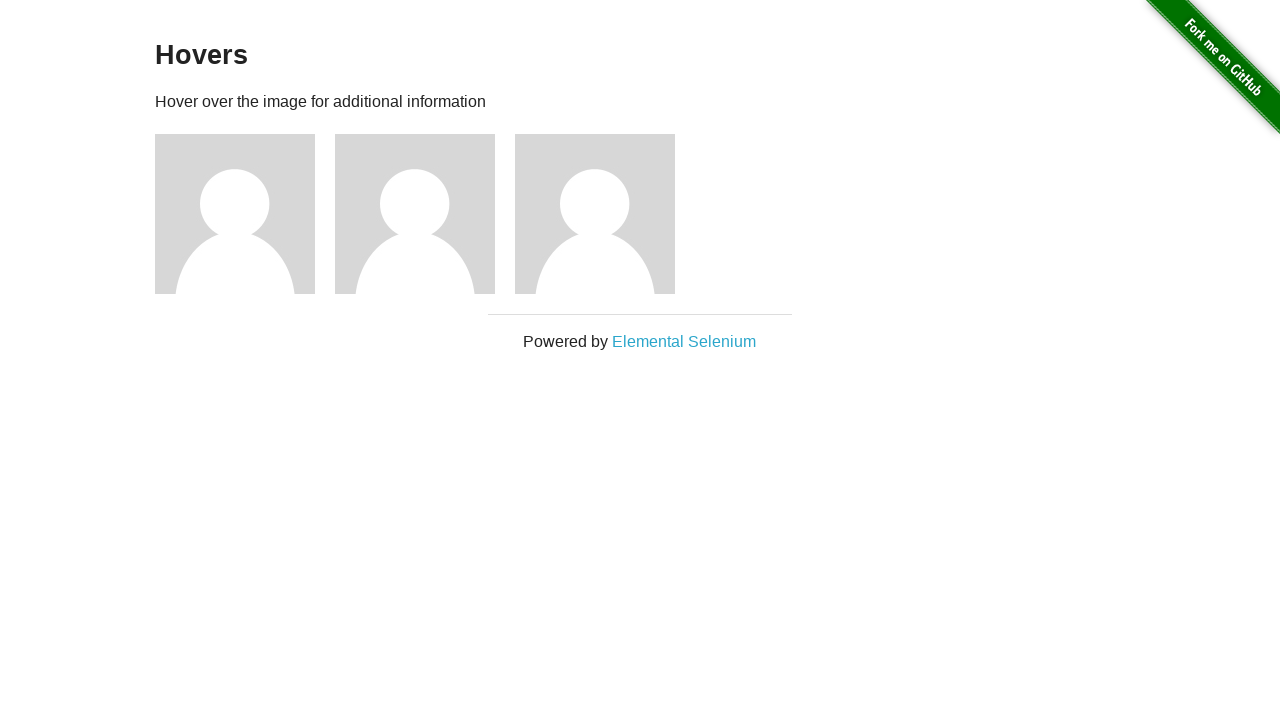

Hovered over the avatar image at (245, 214) on .figure >> nth=0
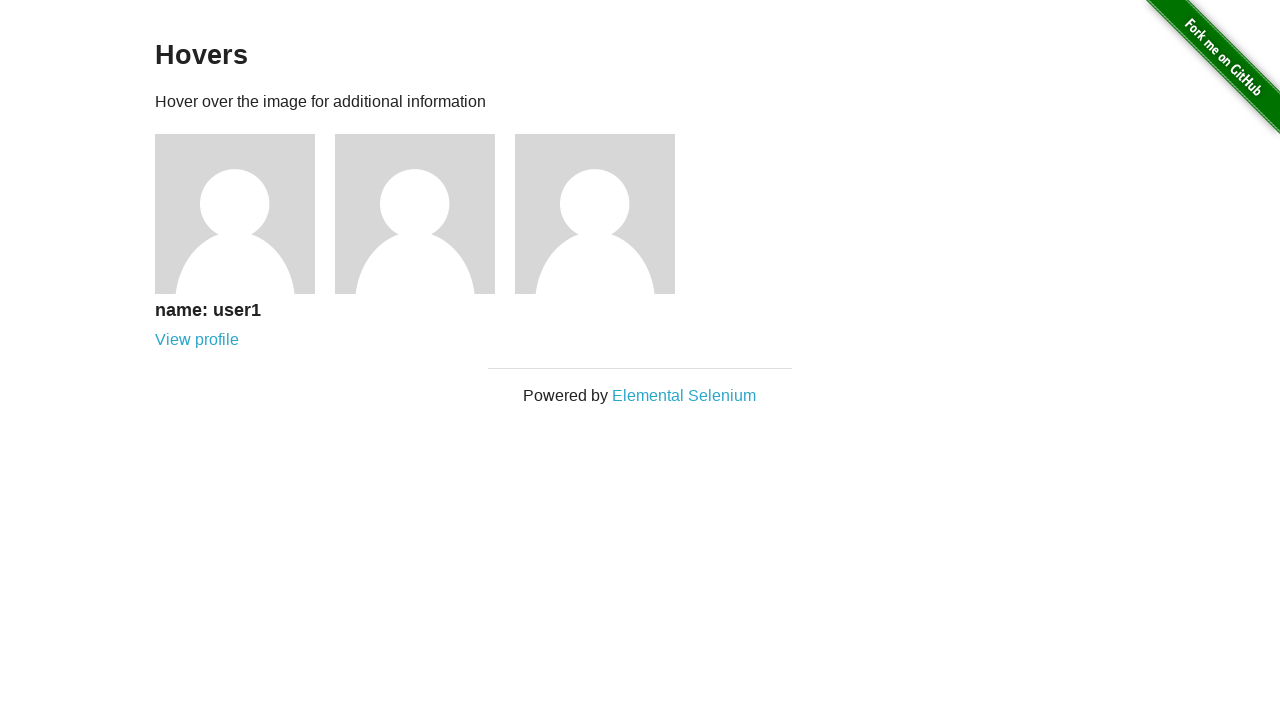

Located the caption element
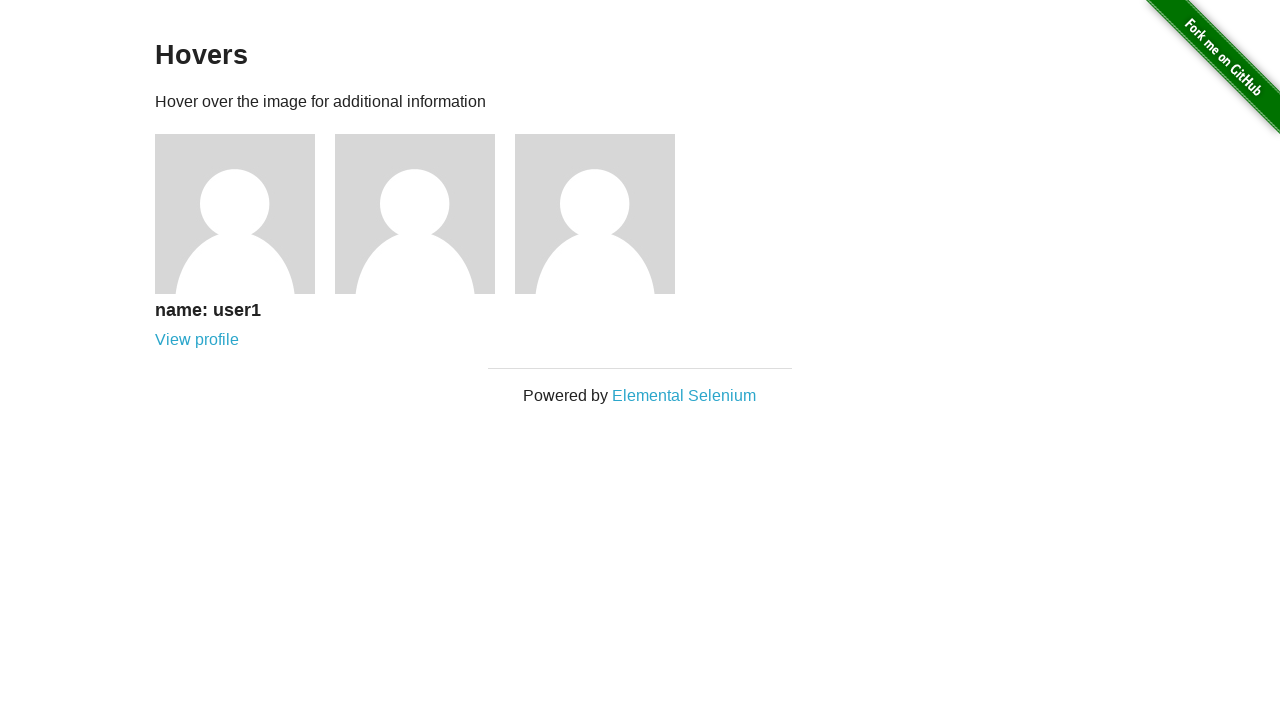

Asserted that caption is visible after hover
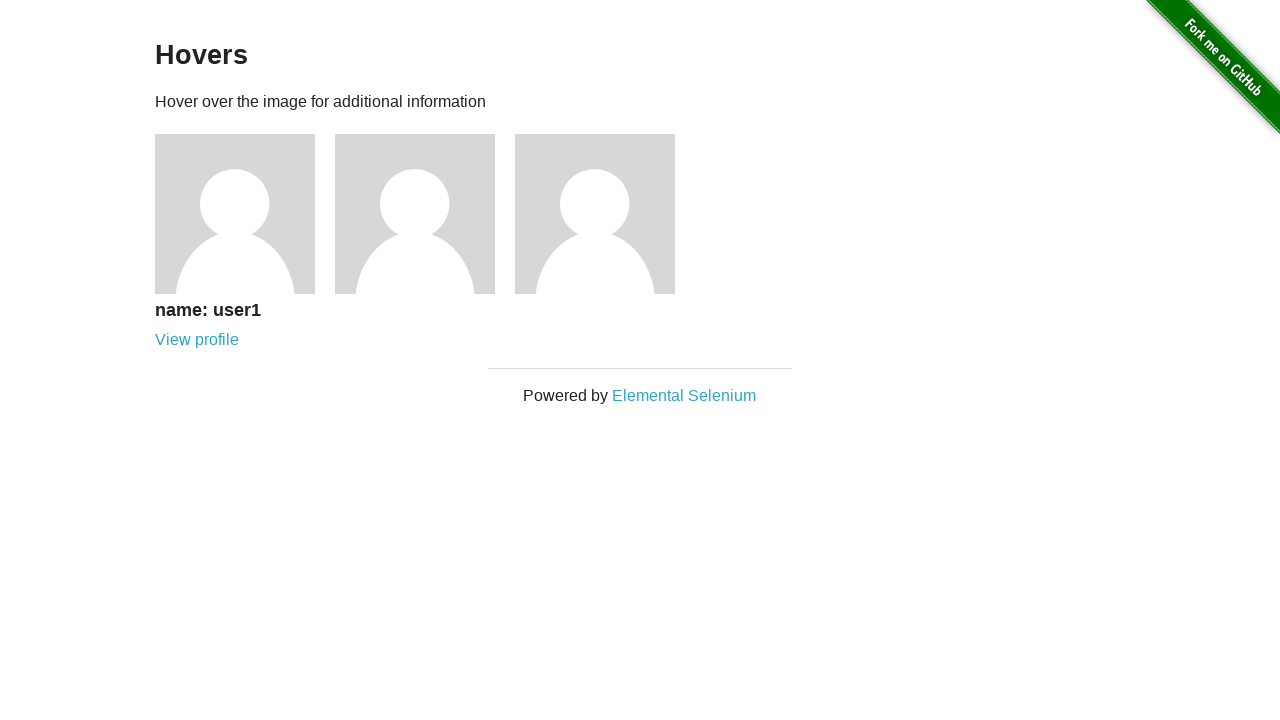

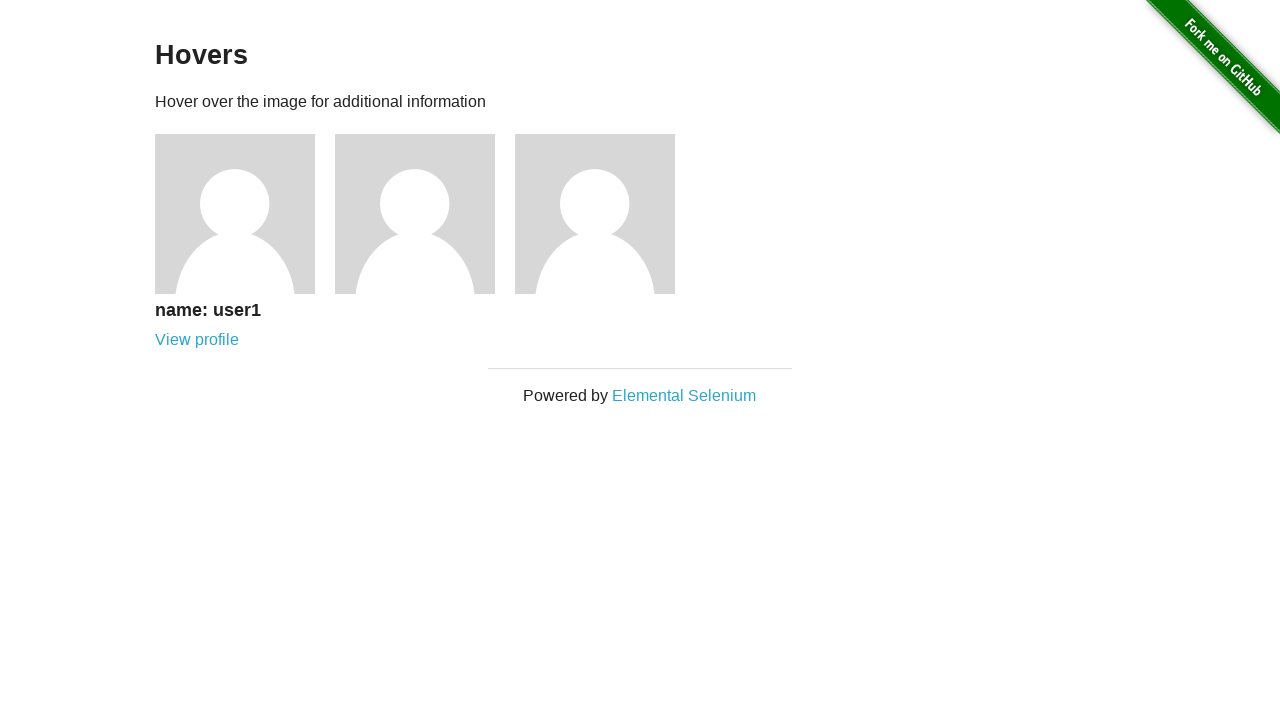